Navigates to the jQuery UI Selectable demo page and maximizes the browser window to view the selectable widget demonstration

Starting URL: https://jqueryui.com/selectable/

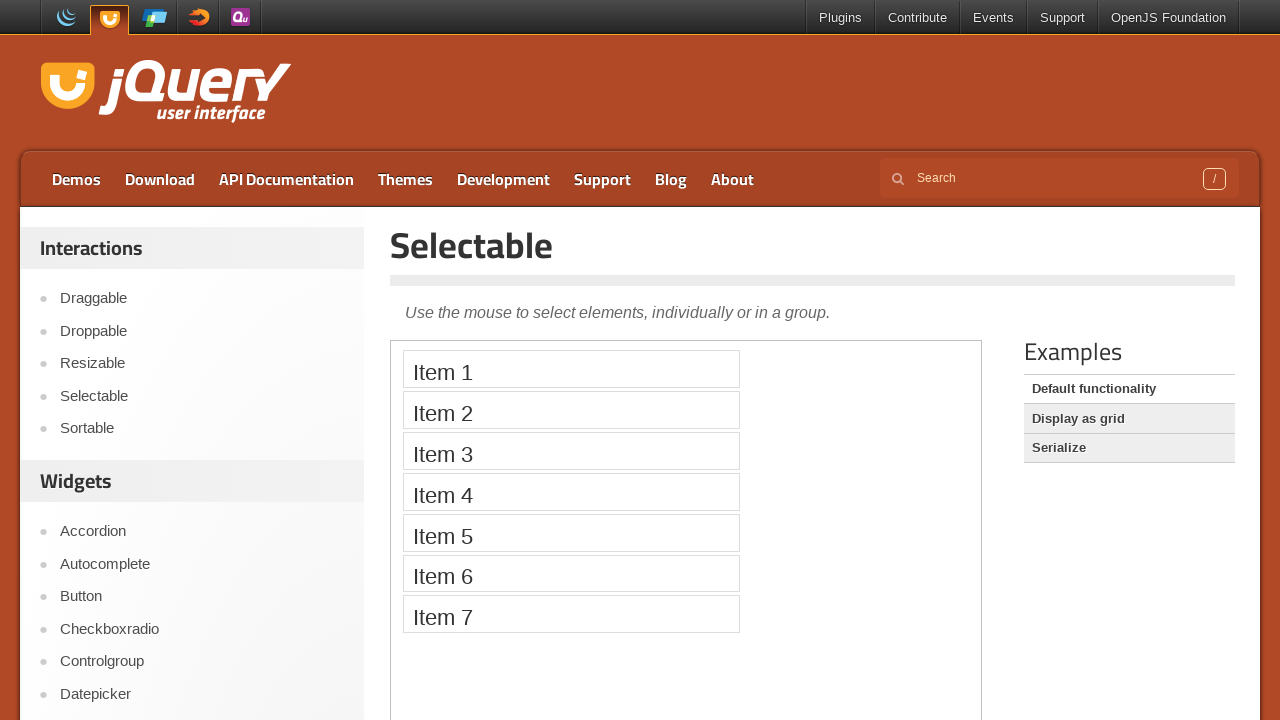

Navigated to jQuery UI Selectable demo page
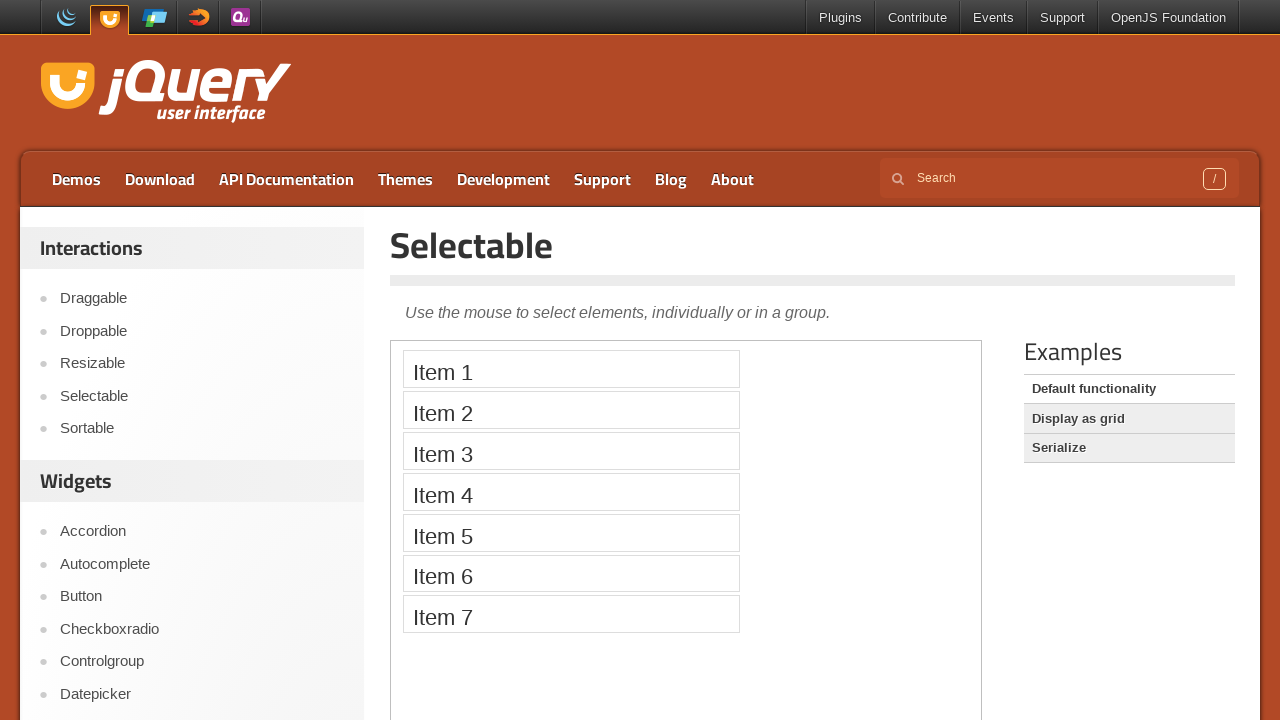

Maximized browser window to 1920x1080
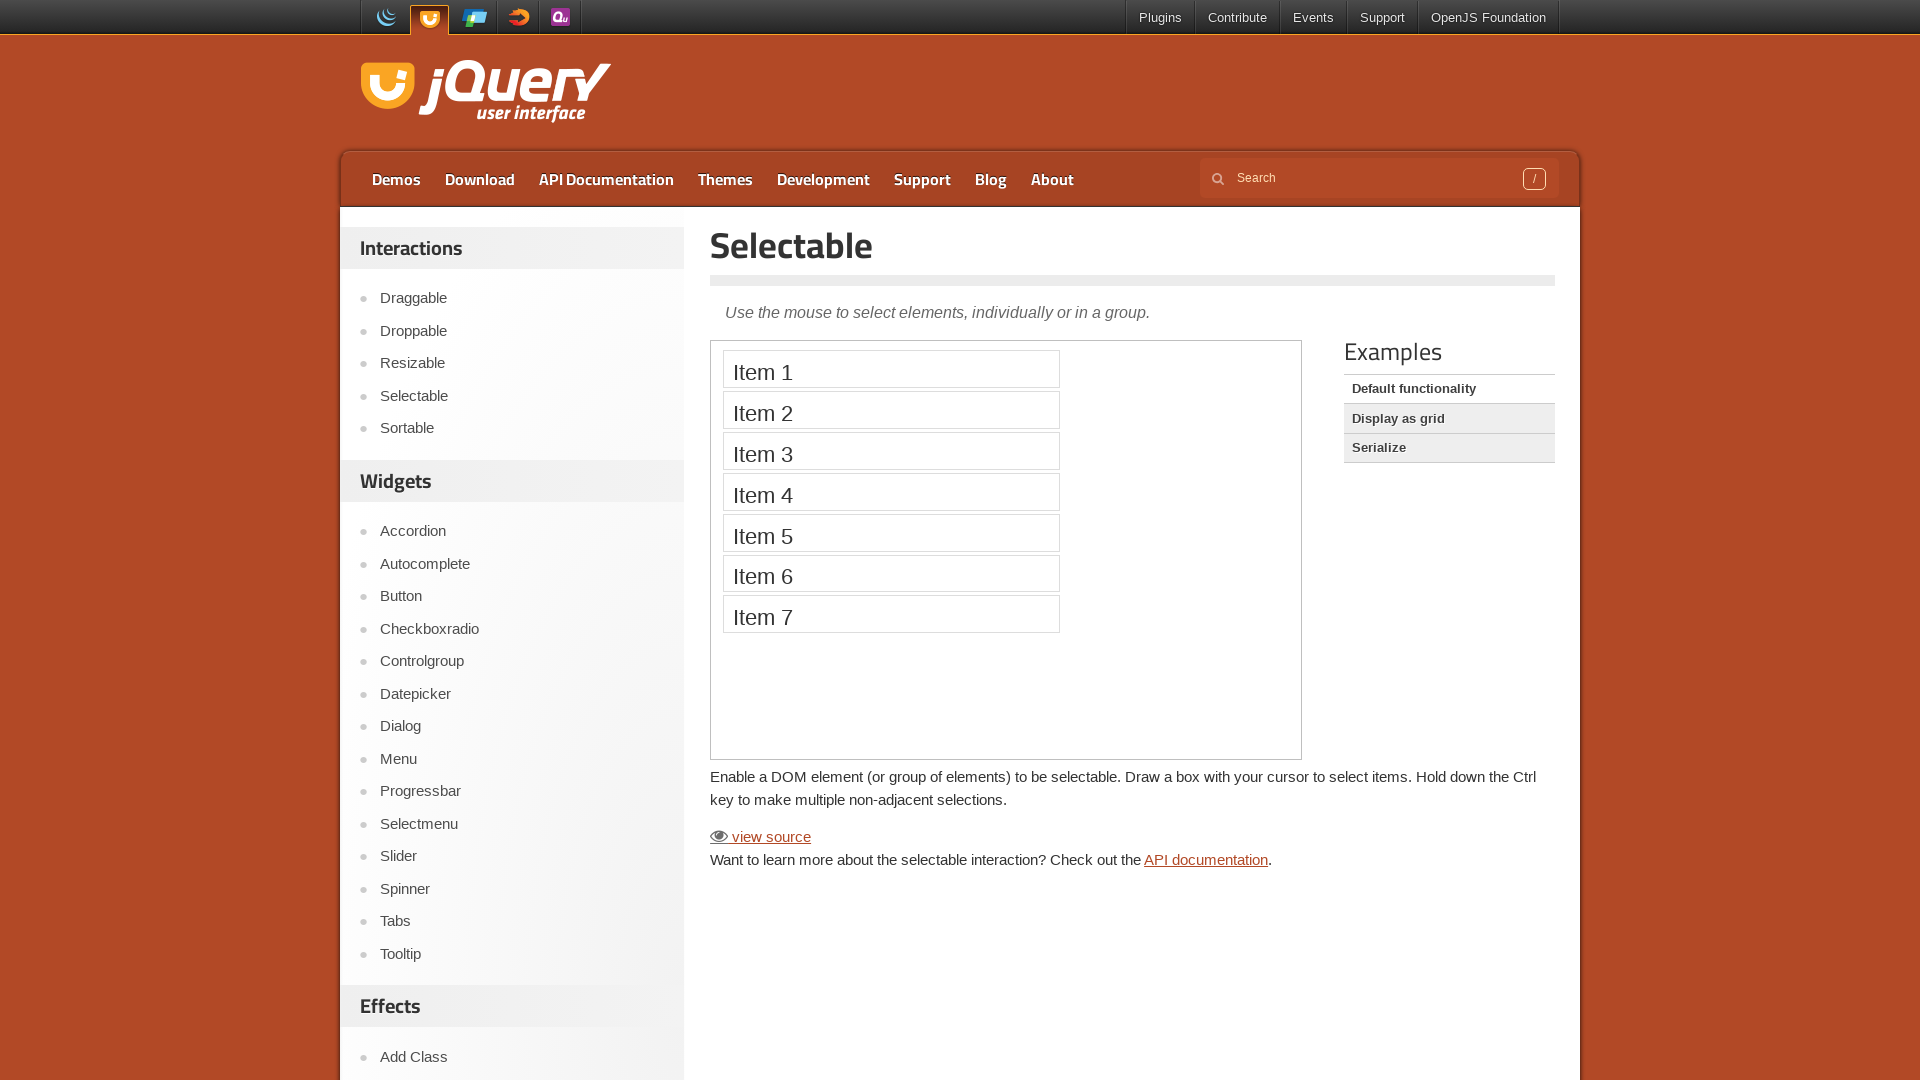

Selectable widget demo frame loaded
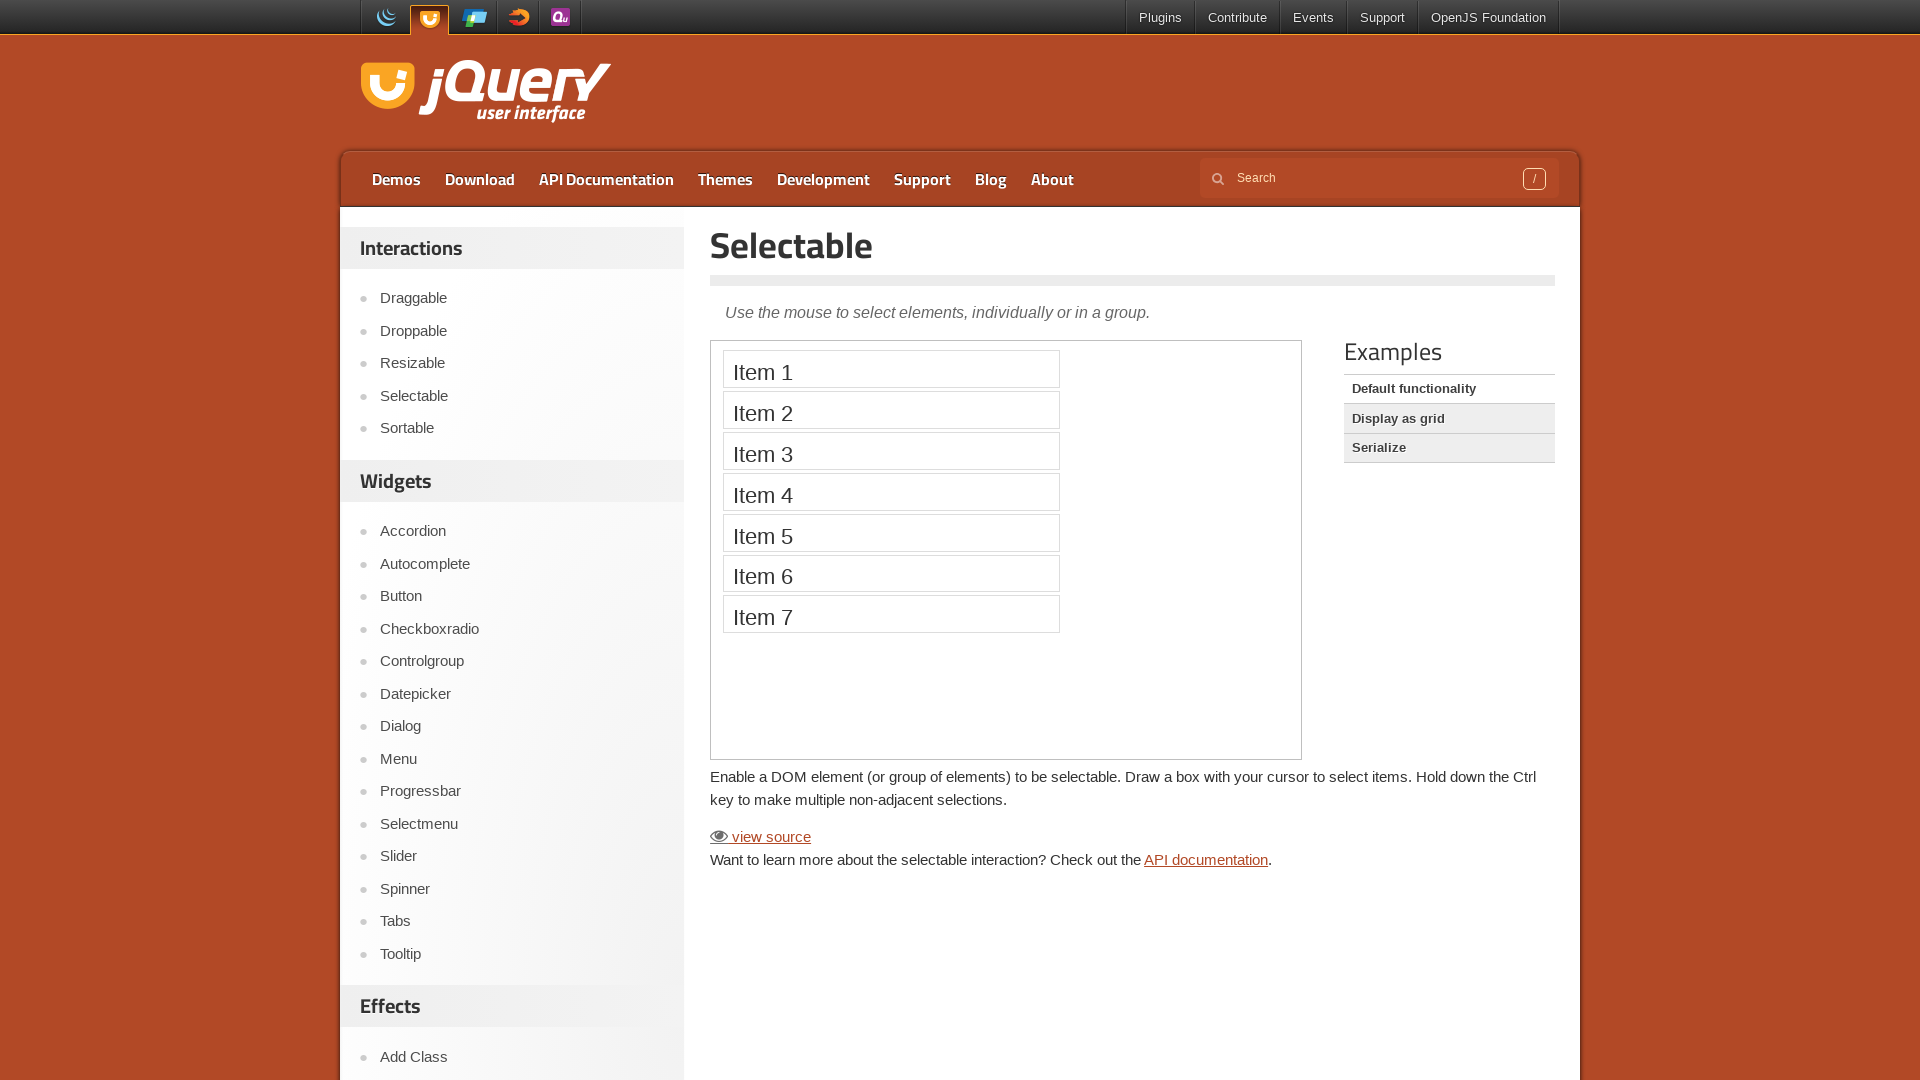

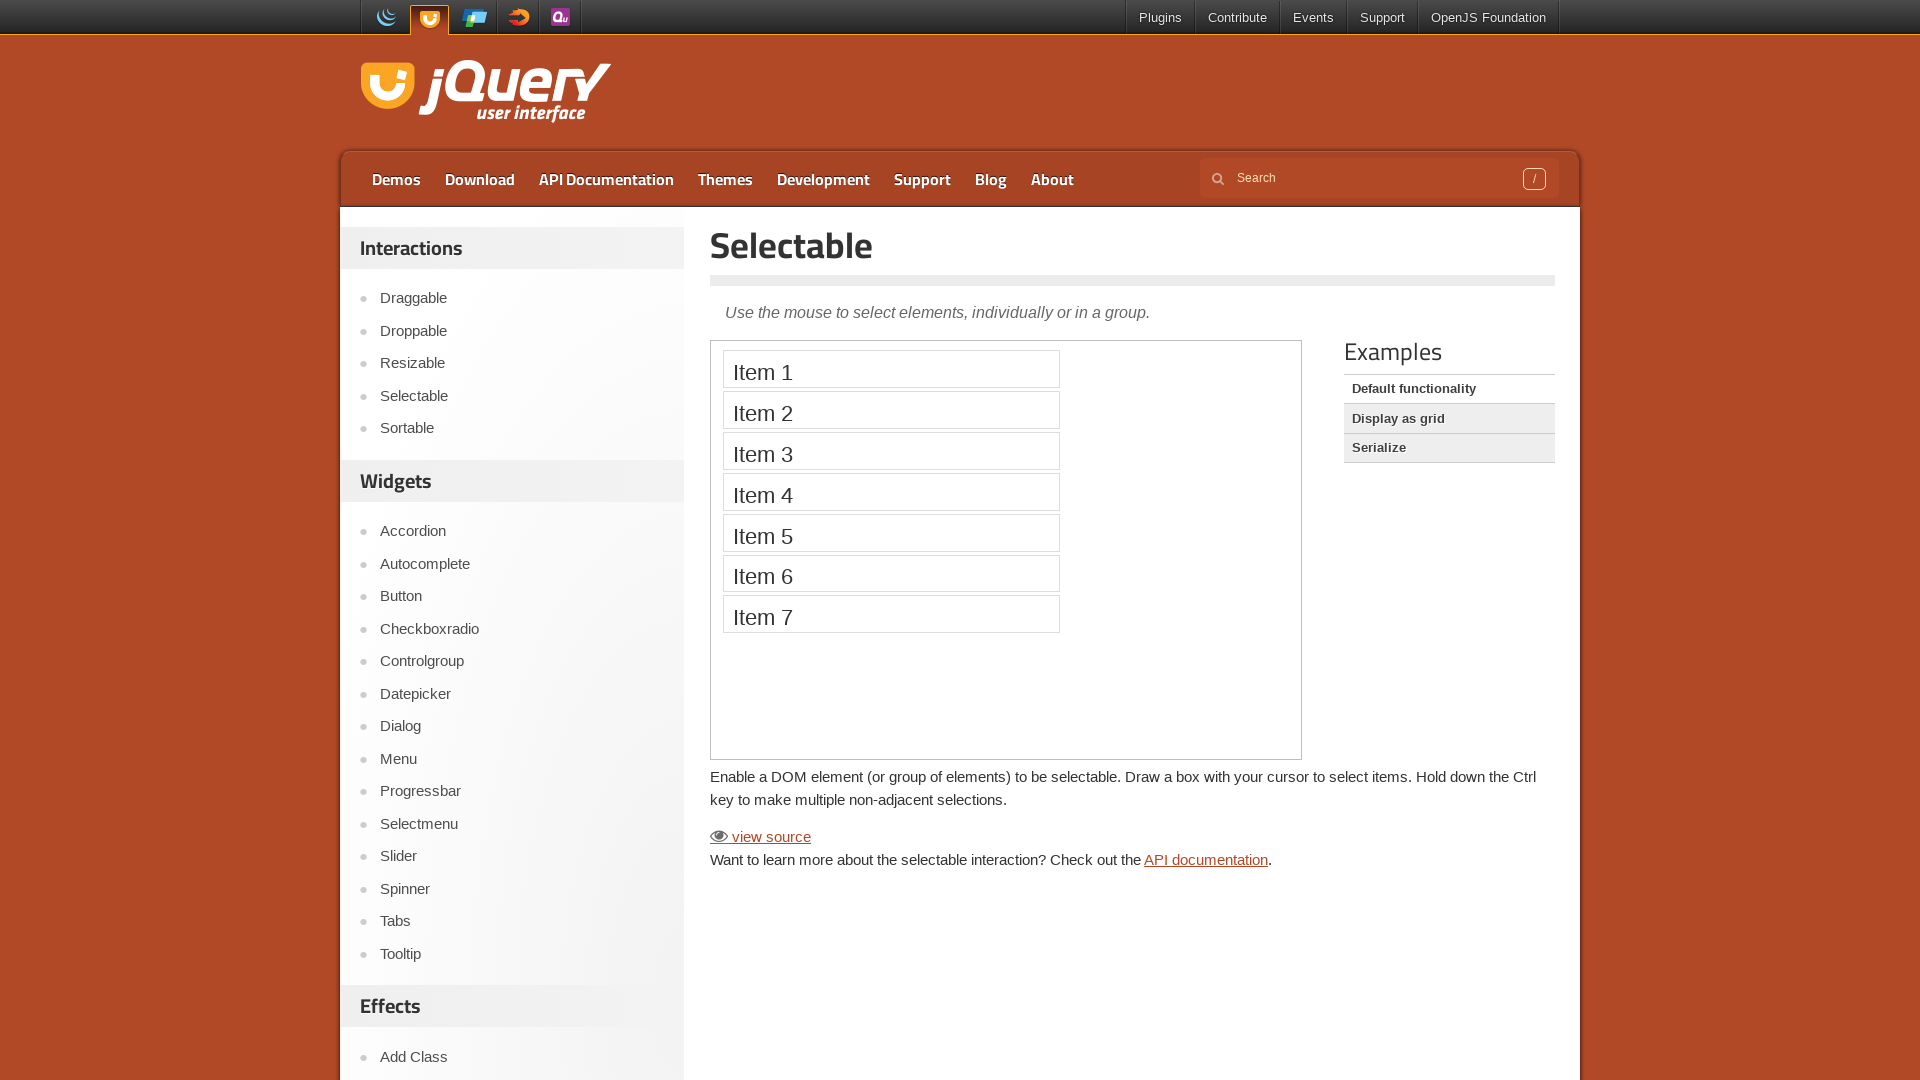